Tests that the complete all checkbox updates its state when individual items are completed or cleared.

Starting URL: https://demo.playwright.dev/todomvc/

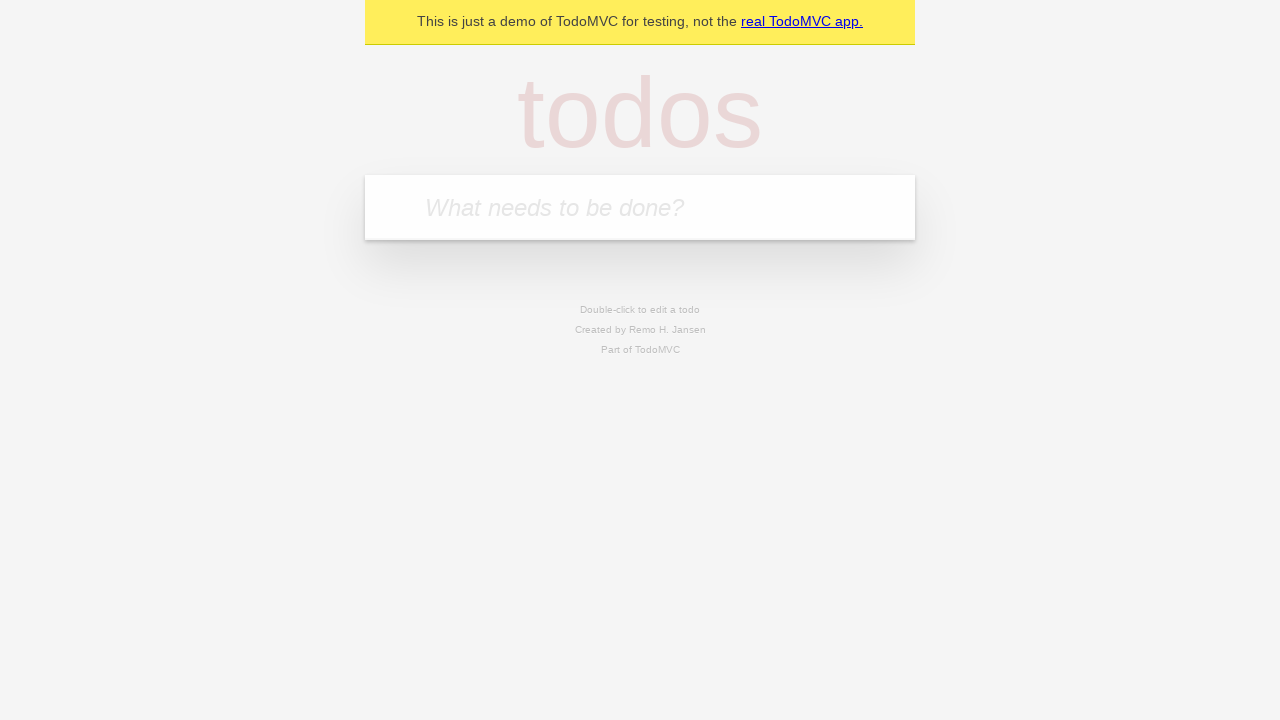

Filled todo input with 'buy some cheese' on internal:attr=[placeholder="What needs to be done?"i]
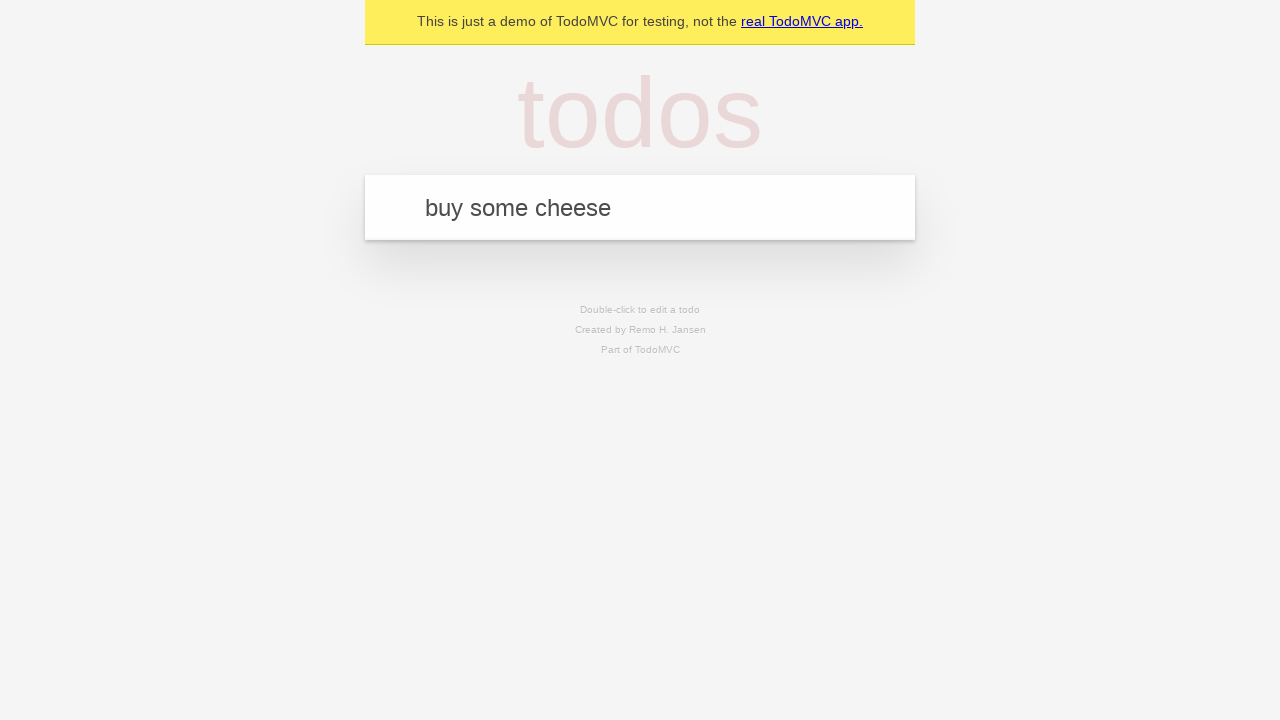

Pressed Enter to add todo 'buy some cheese' on internal:attr=[placeholder="What needs to be done?"i]
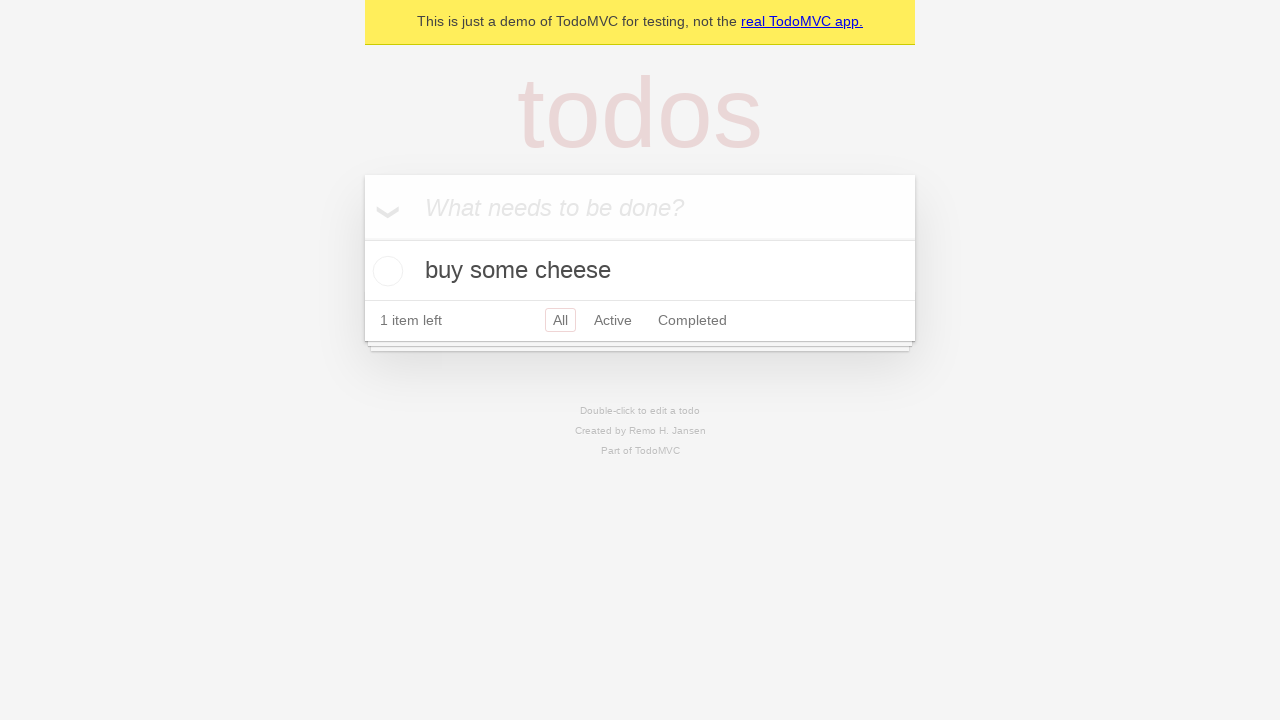

Filled todo input with 'feed the cat' on internal:attr=[placeholder="What needs to be done?"i]
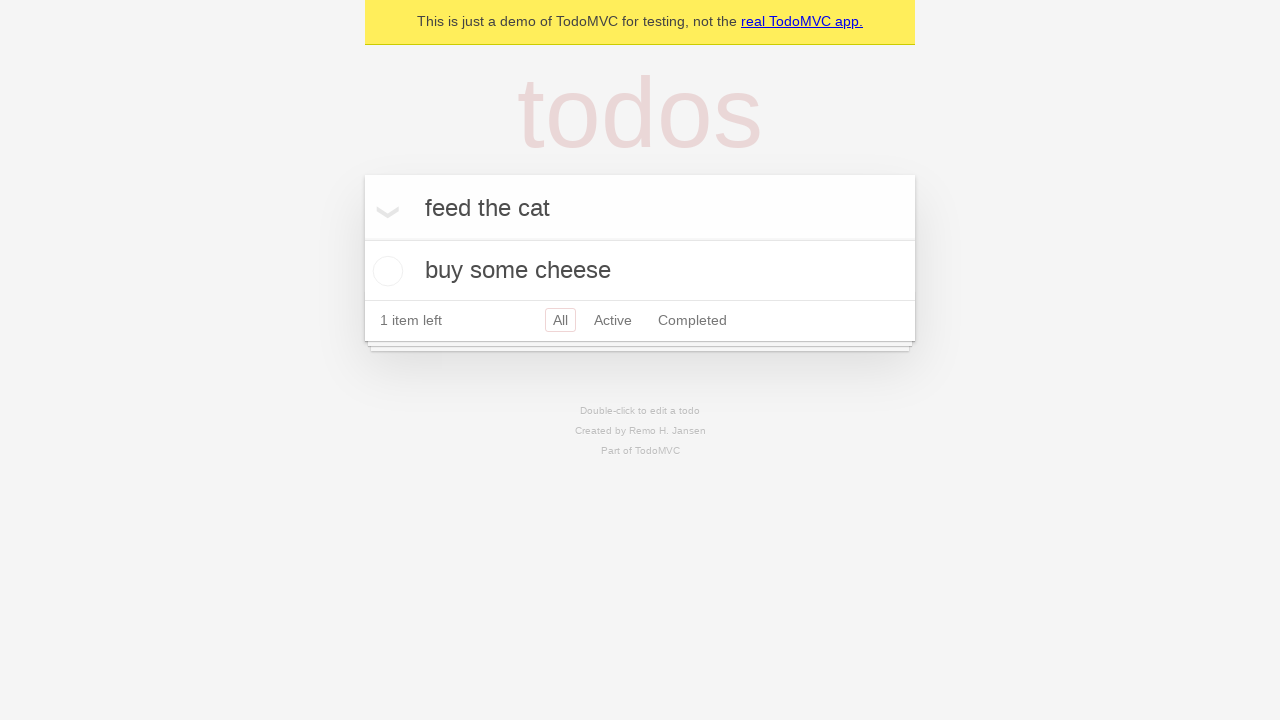

Pressed Enter to add todo 'feed the cat' on internal:attr=[placeholder="What needs to be done?"i]
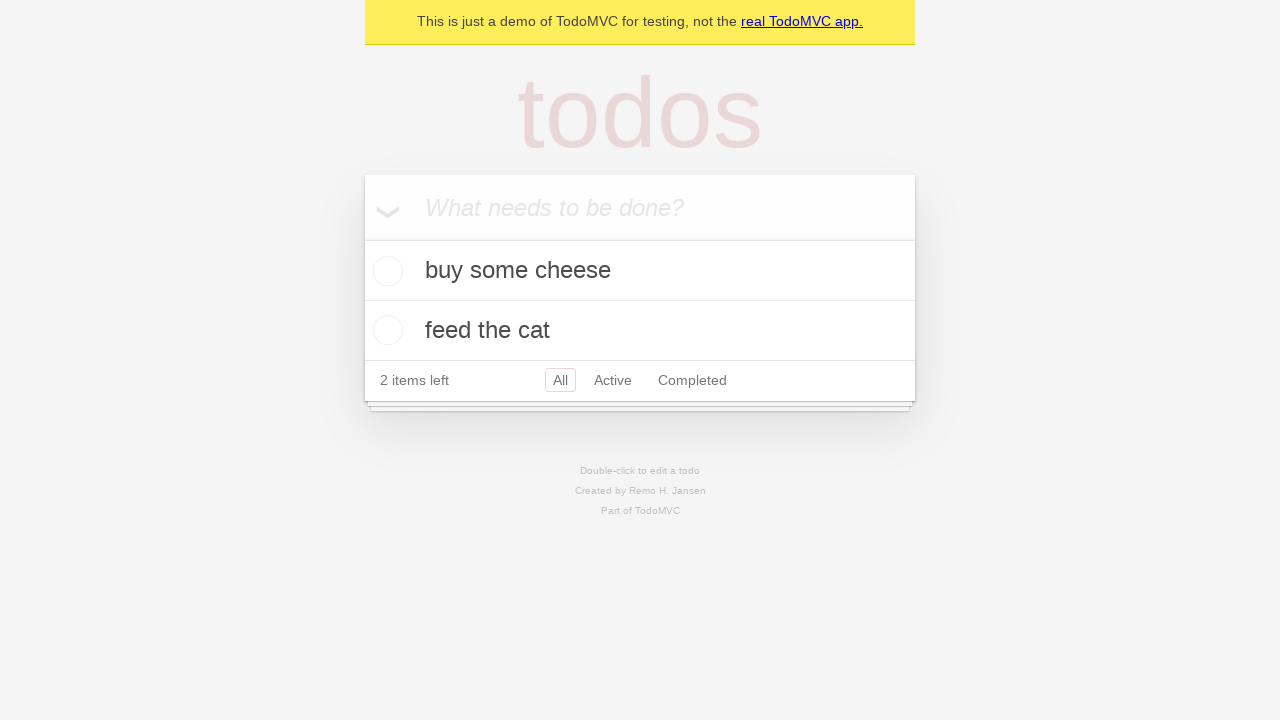

Filled todo input with 'book a doctors appointment' on internal:attr=[placeholder="What needs to be done?"i]
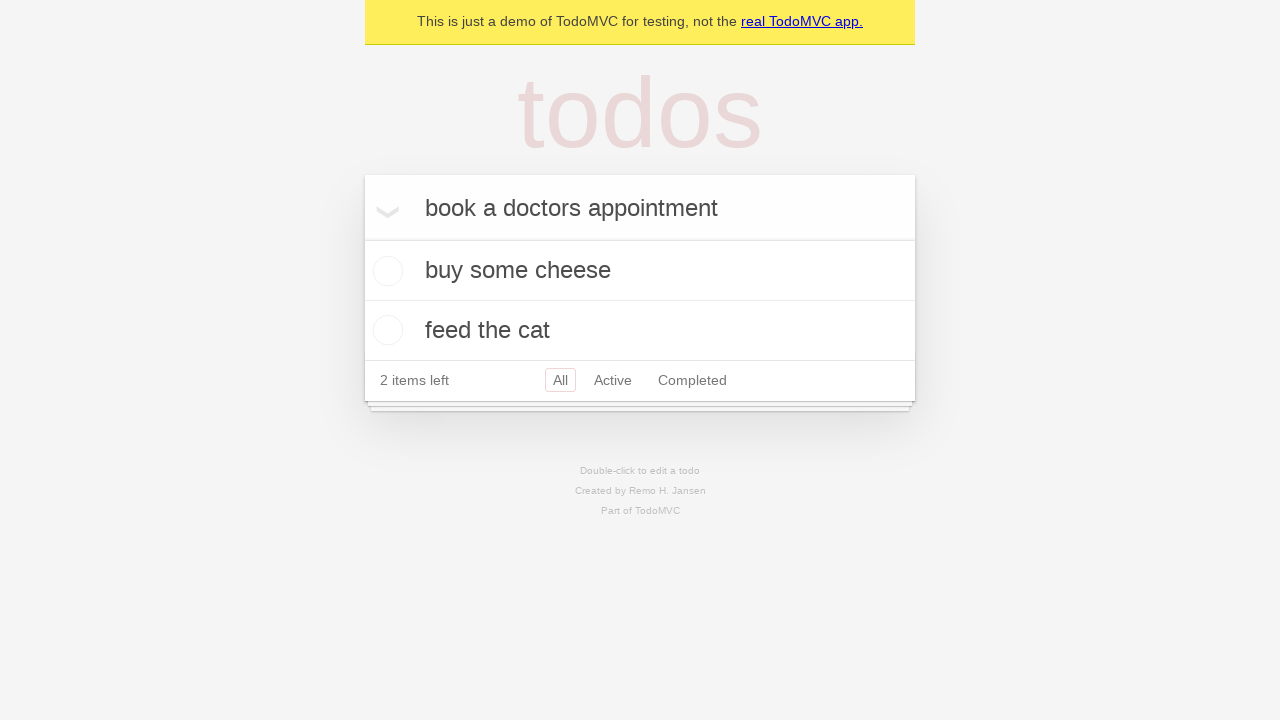

Pressed Enter to add todo 'book a doctors appointment' on internal:attr=[placeholder="What needs to be done?"i]
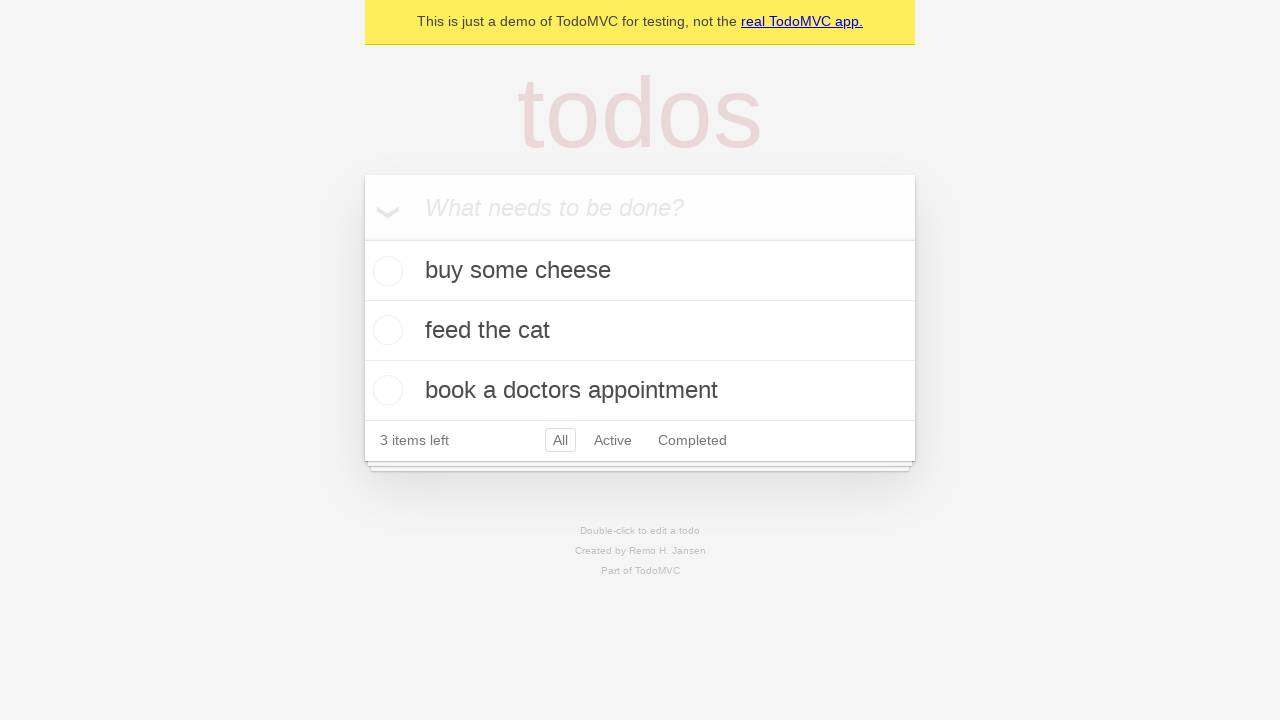

Clicked 'Mark all as complete' checkbox to check all todos at (362, 238) on internal:label="Mark all as complete"i
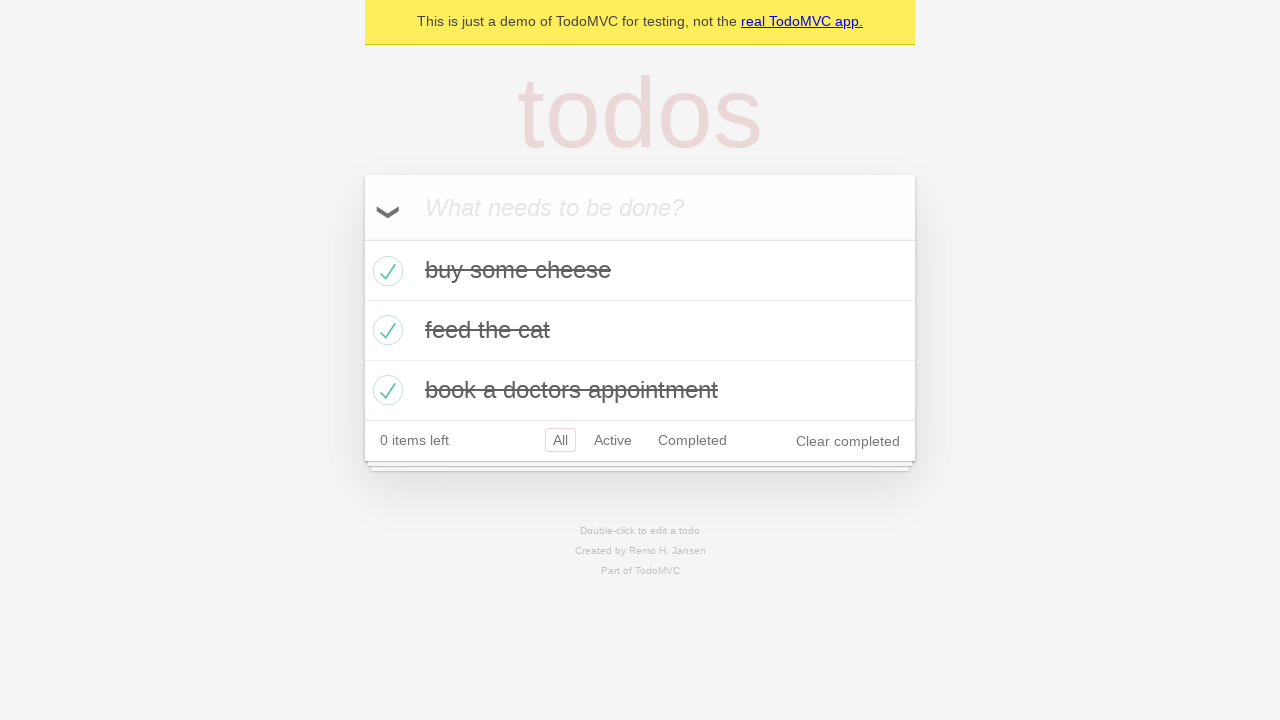

Unchecked the first todo item at (385, 271) on internal:testid=[data-testid="todo-item"s] >> nth=0 >> internal:role=checkbox
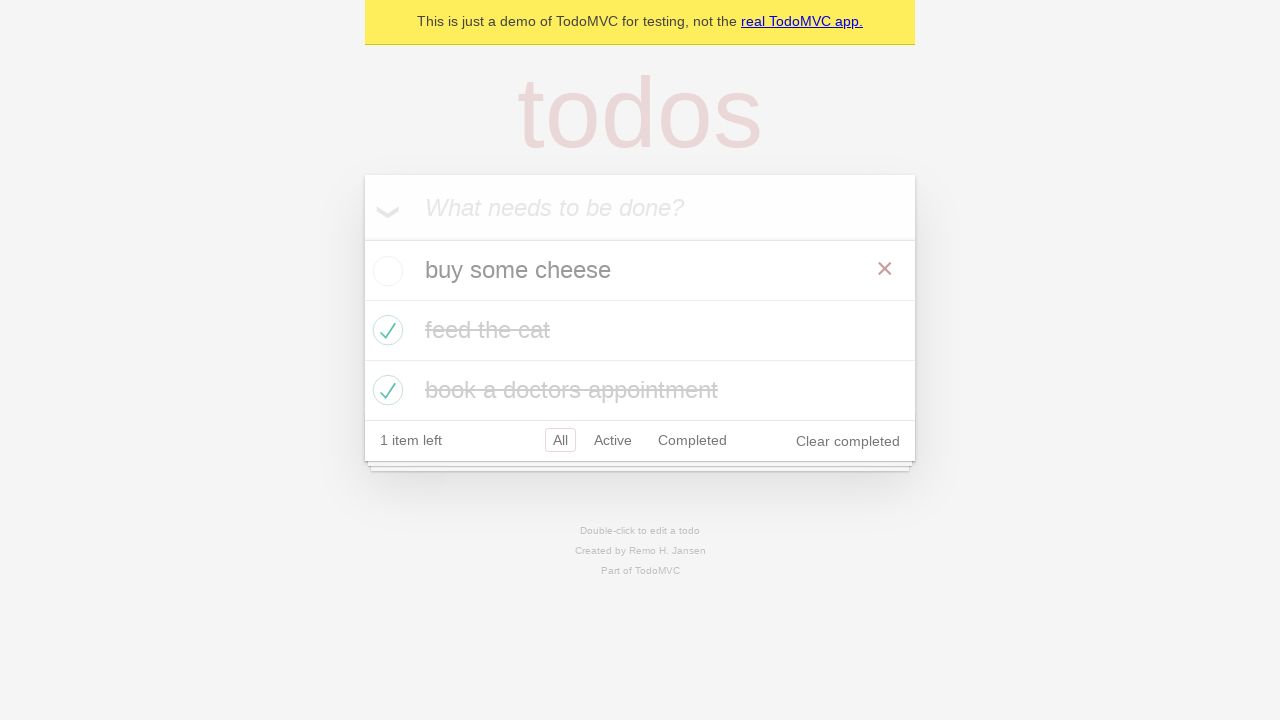

Checked the first todo item again at (385, 271) on internal:testid=[data-testid="todo-item"s] >> nth=0 >> internal:role=checkbox
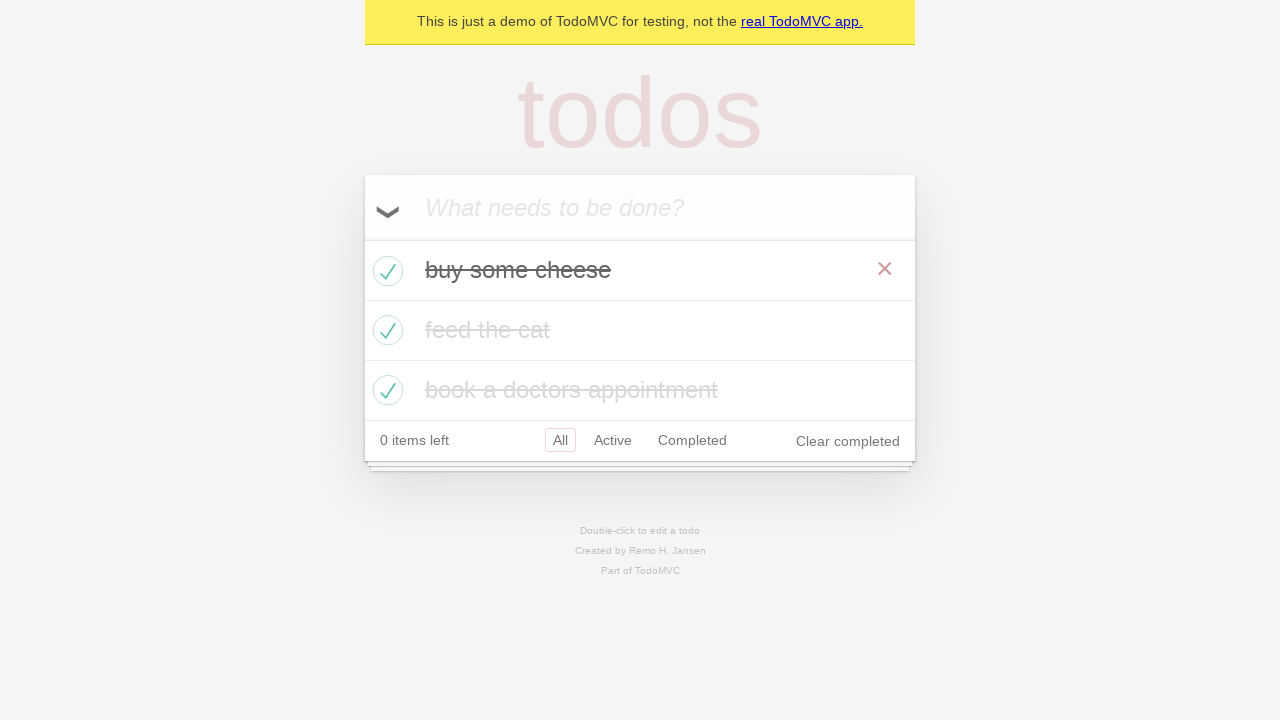

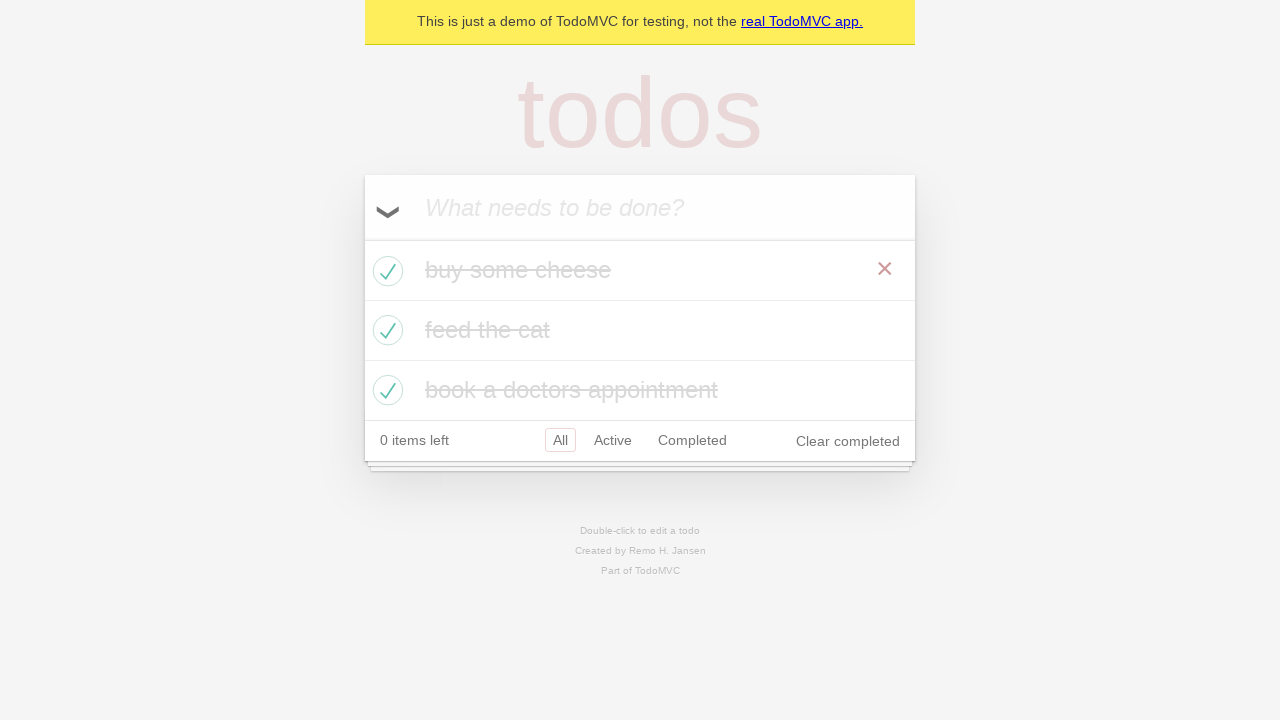